Tests window handling by clicking a link that opens a new tab, switching to the new tab by title, and verifying the new window's title is "New Window"

Starting URL: https://the-internet.herokuapp.com/windows

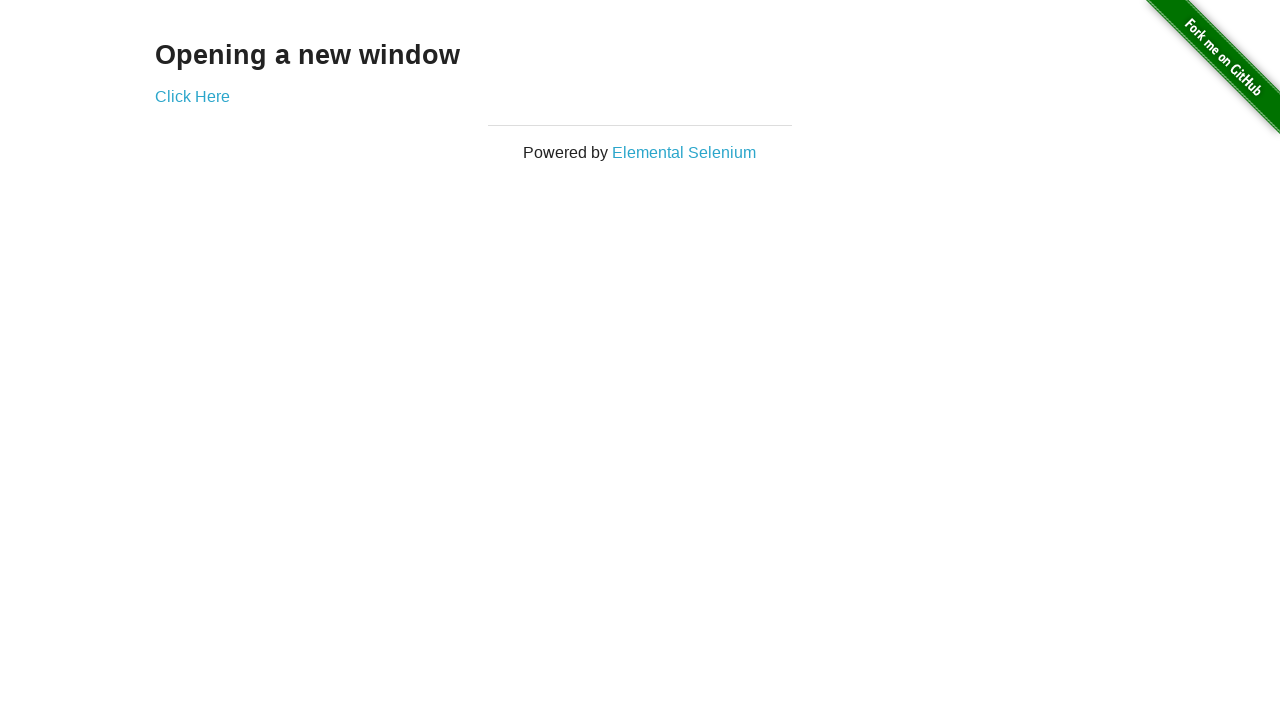

Clicked 'Click Here' link to open new tab at (192, 96) on xpath=//*[text()='Click Here']
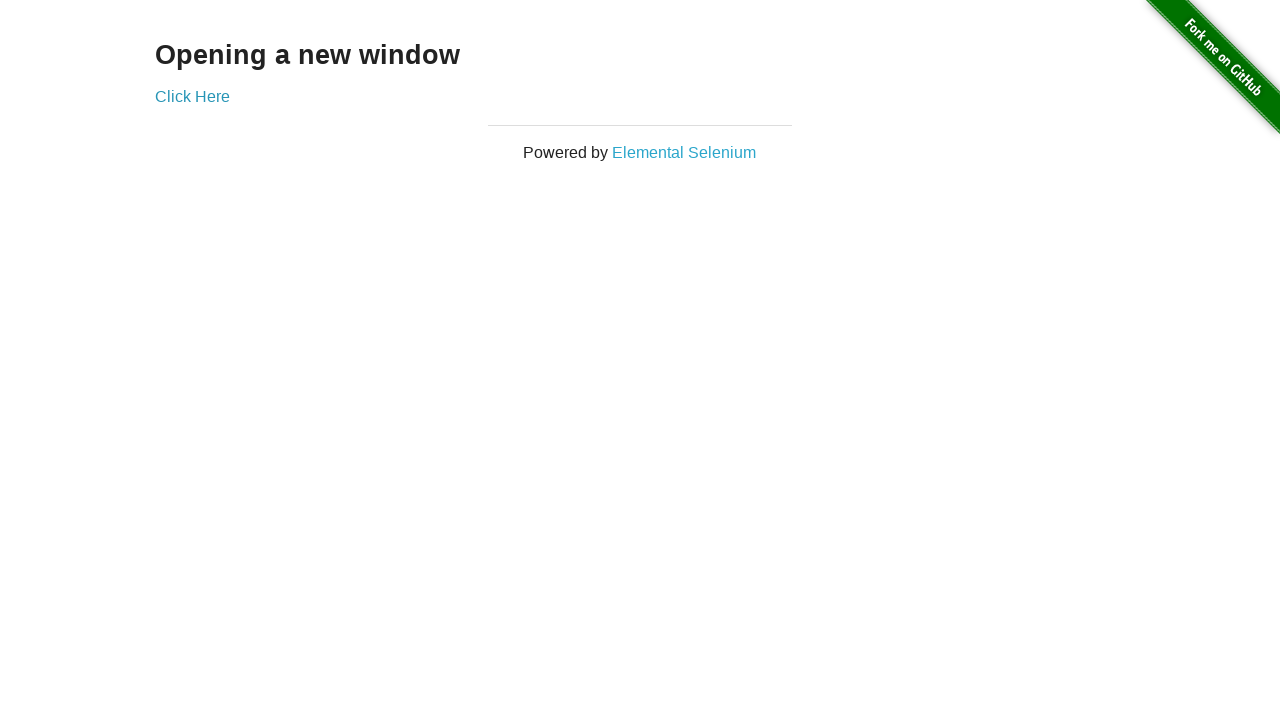

Retrieved new page/tab object
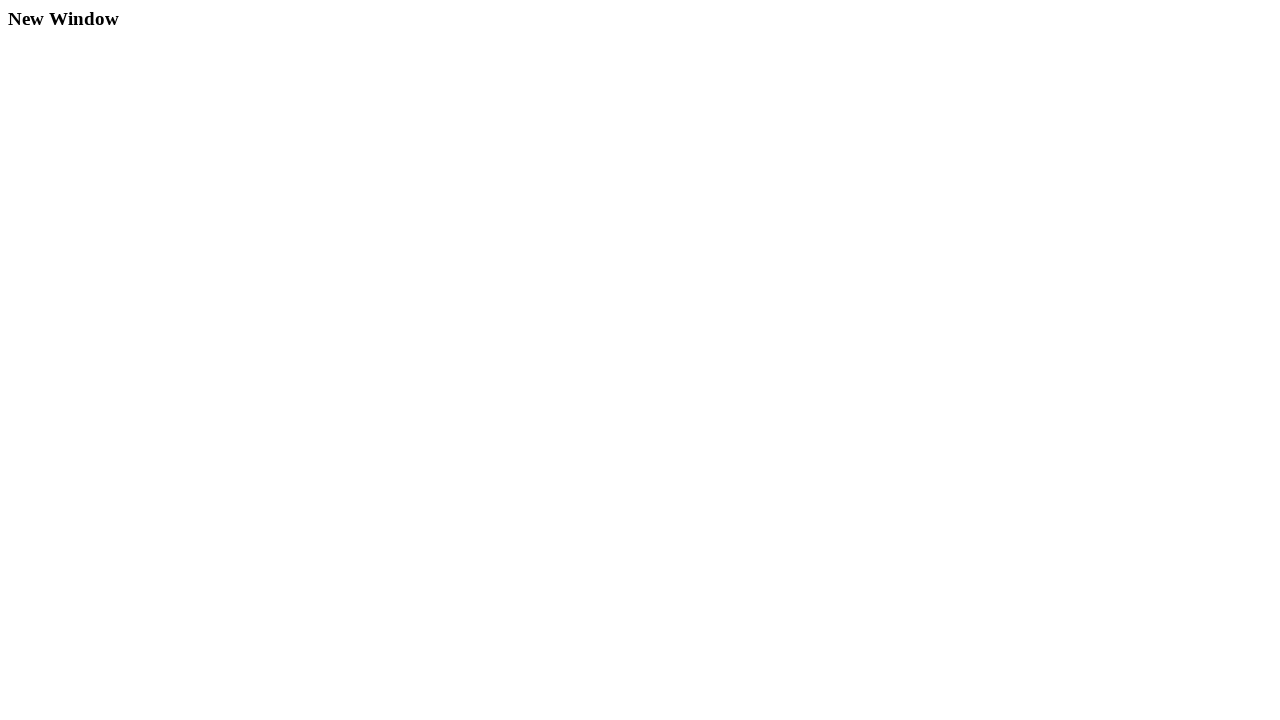

New page finished loading
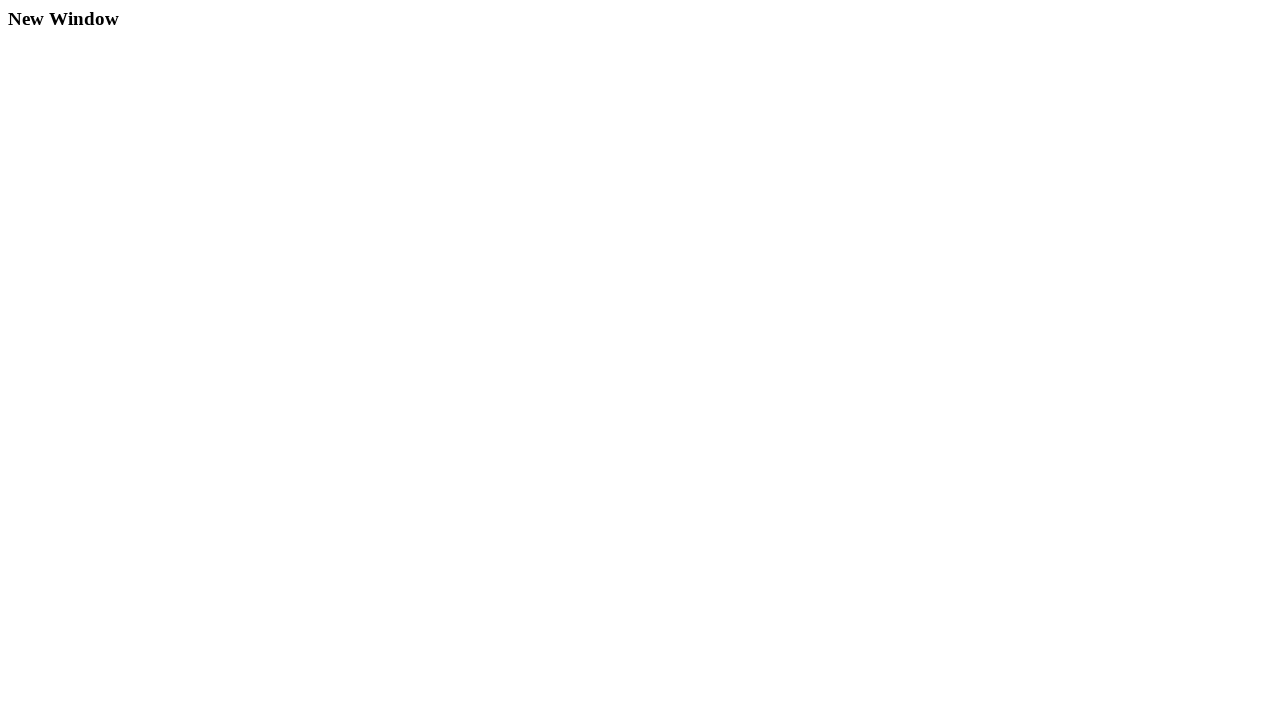

Verified new window title is 'New Window'
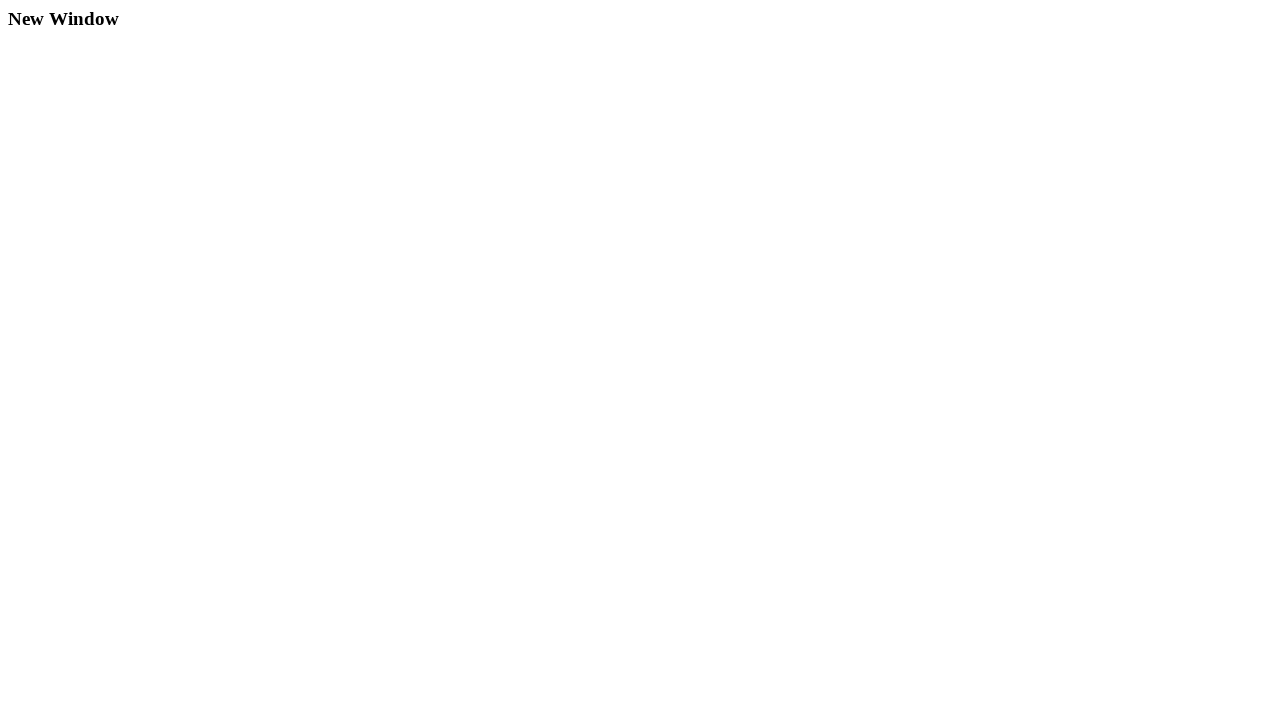

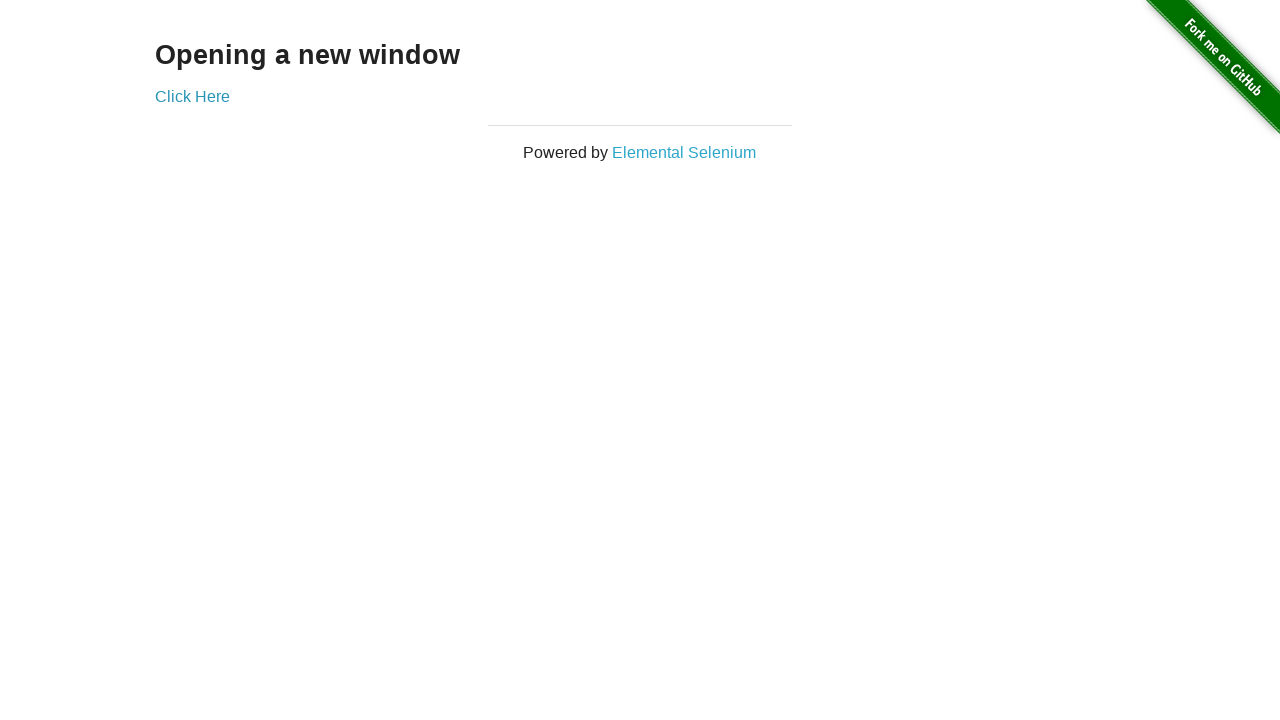